Tests checkbox functionality by toggling checkboxes on and off

Starting URL: https://the-internet.herokuapp.com/checkboxes

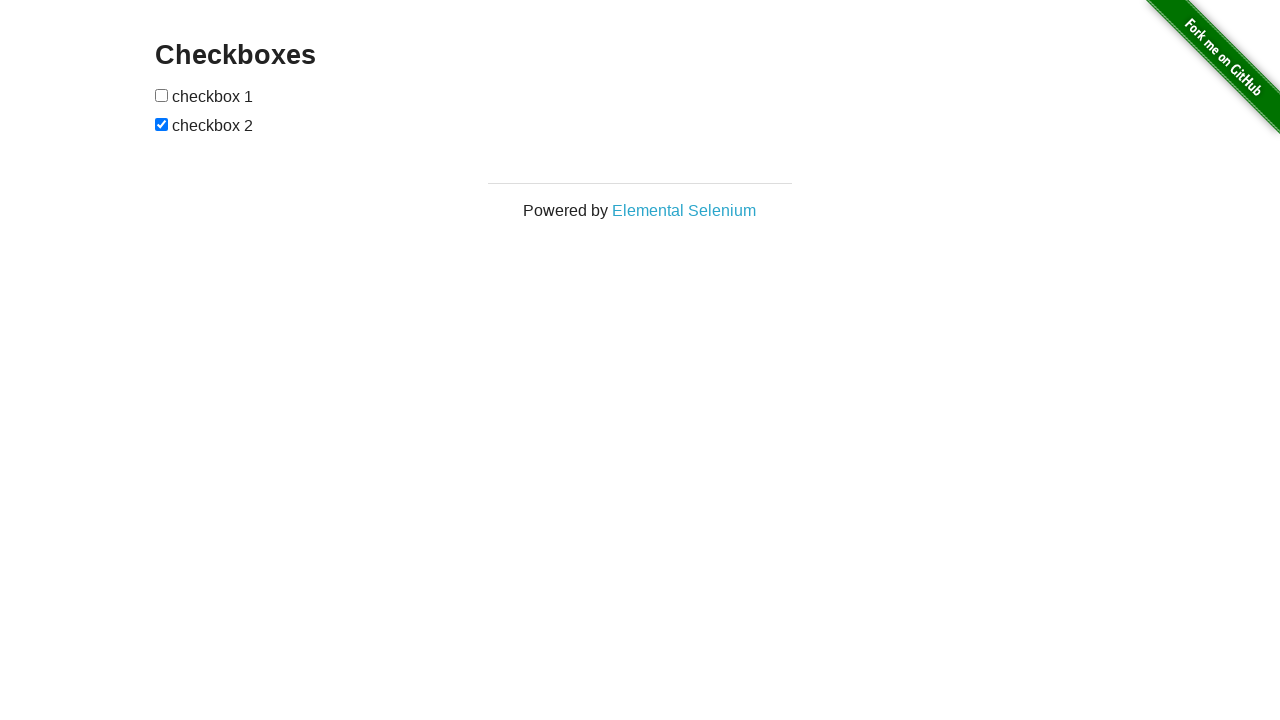

Clicked first checkbox to check it at (162, 95) on (//input[@type='checkbox'])[1]
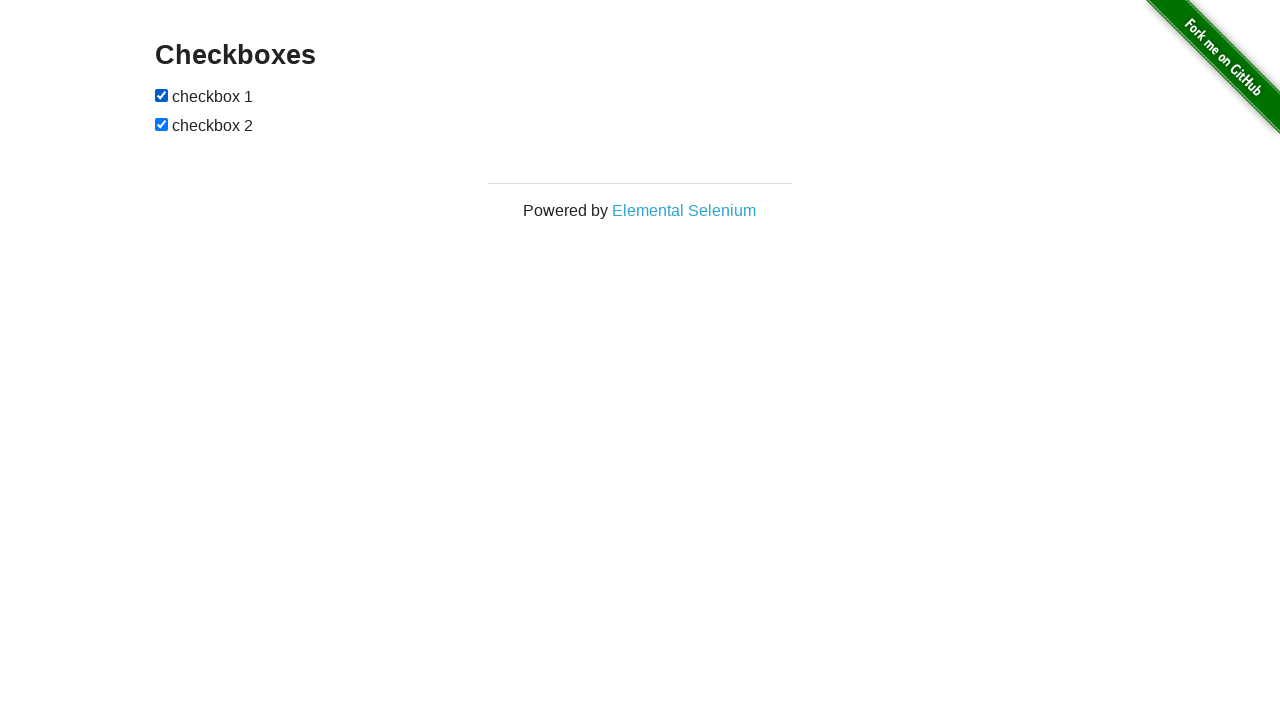

Clicked first checkbox again to uncheck it at (162, 95) on (//input[@type='checkbox'])[1]
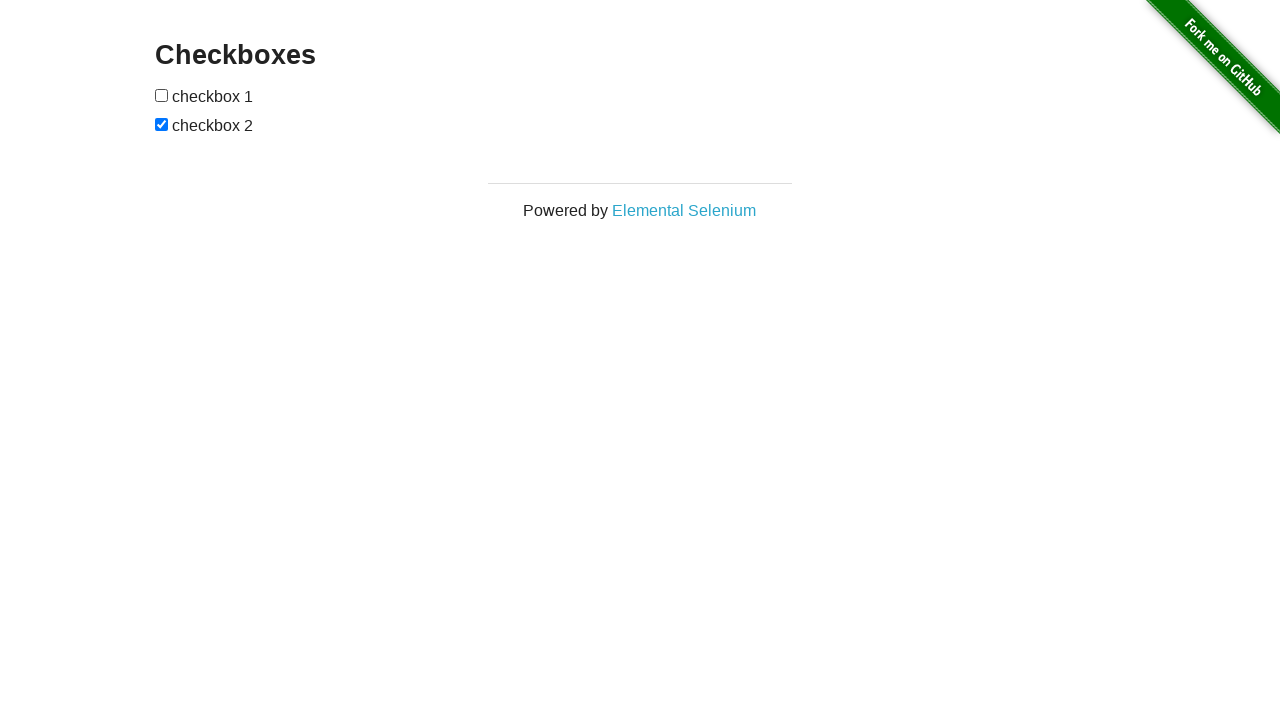

Clicked second checkbox to toggle its state at (162, 124) on (//input[@type='checkbox'])[2]
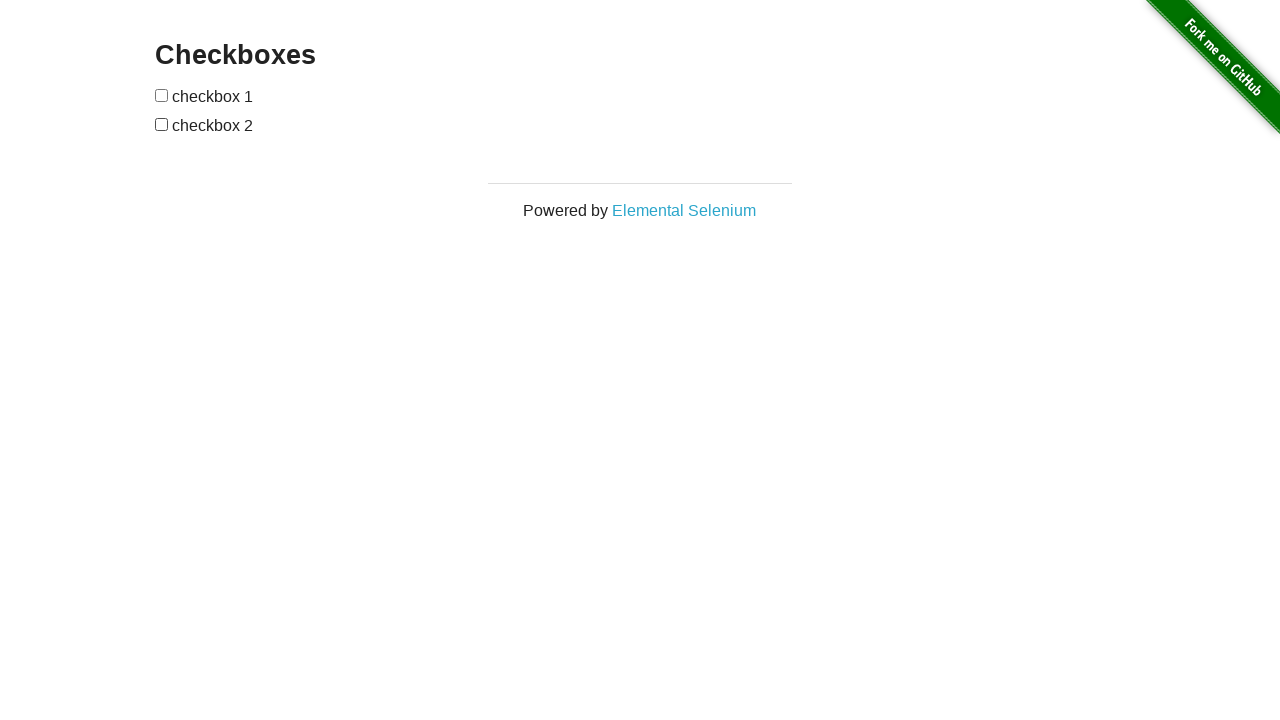

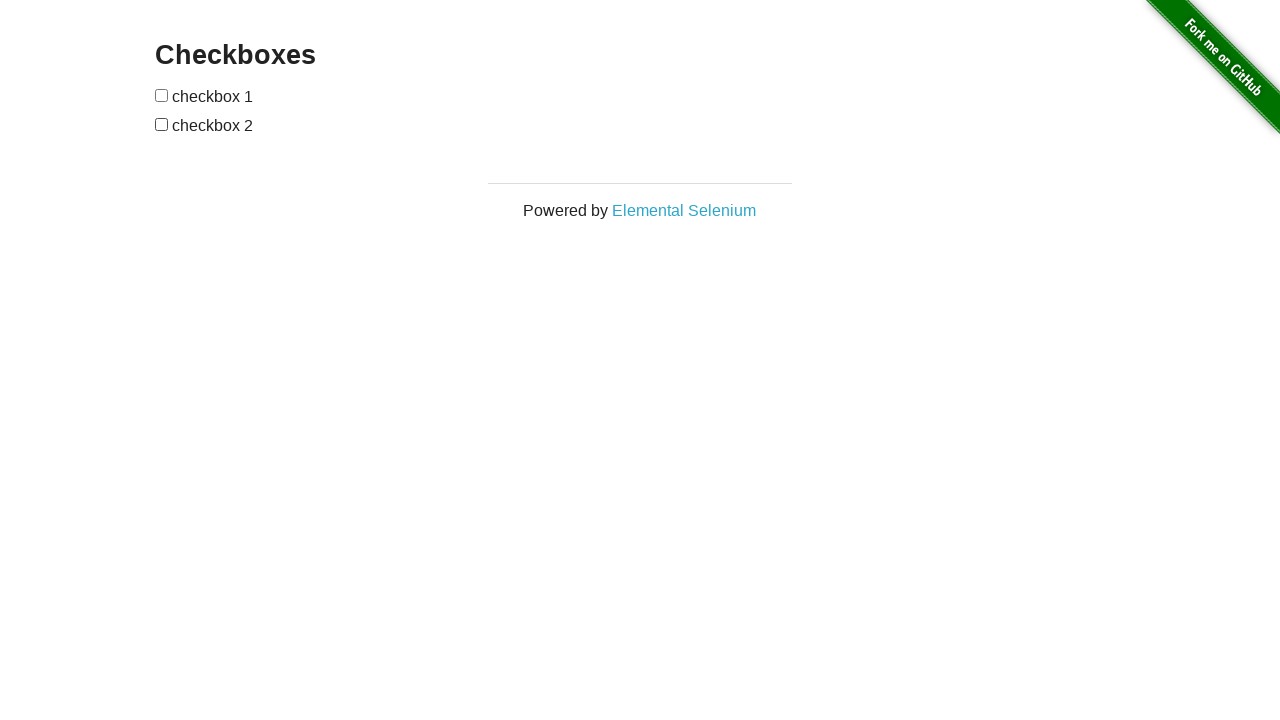